Tests a slide-to-unlock UI component by dragging a slider handle across the unlock bar and verifying the success alert appears.

Starting URL: https://www.helloweba.net/demo/2017/unlock/

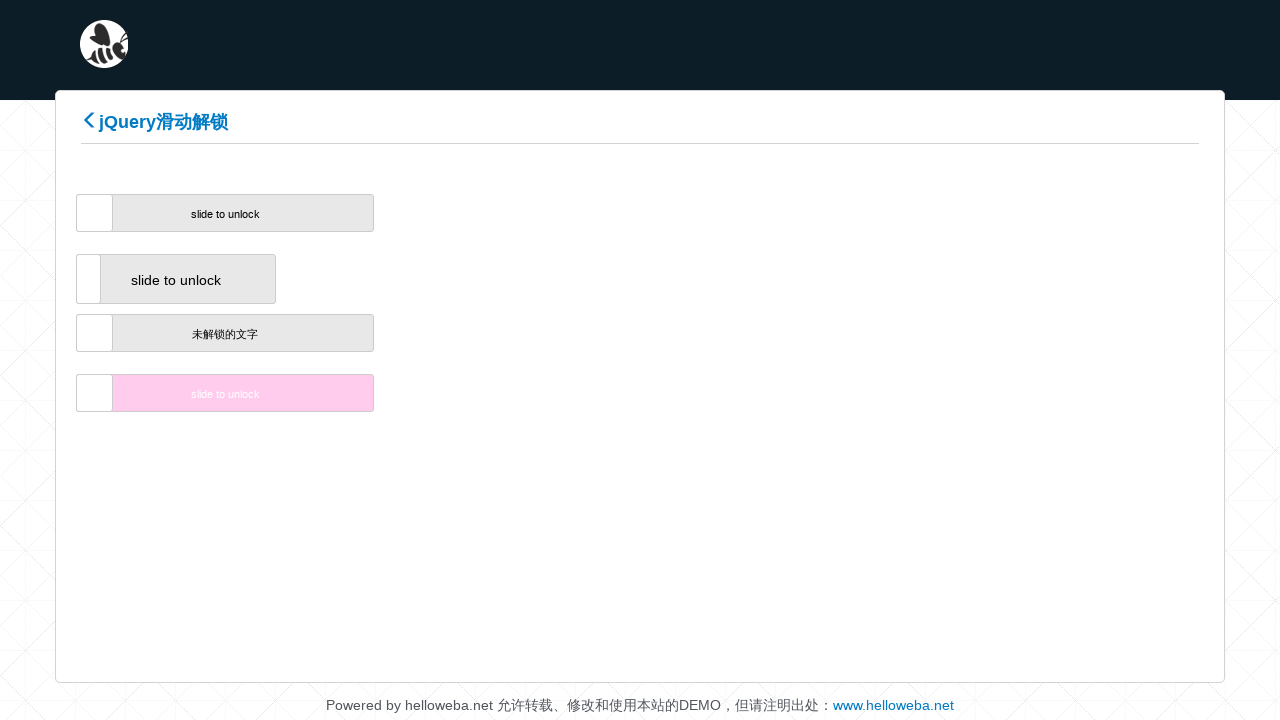

Waited for slider handle element to load
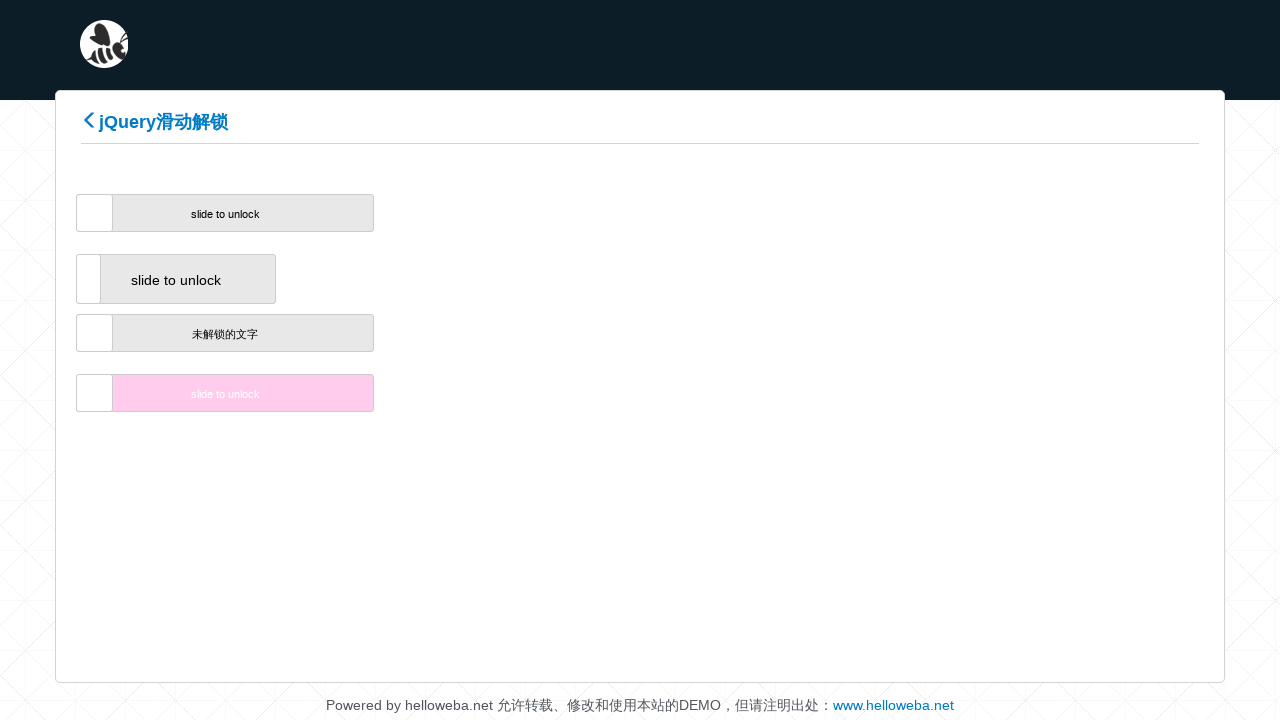

Waited for slider background track element to load
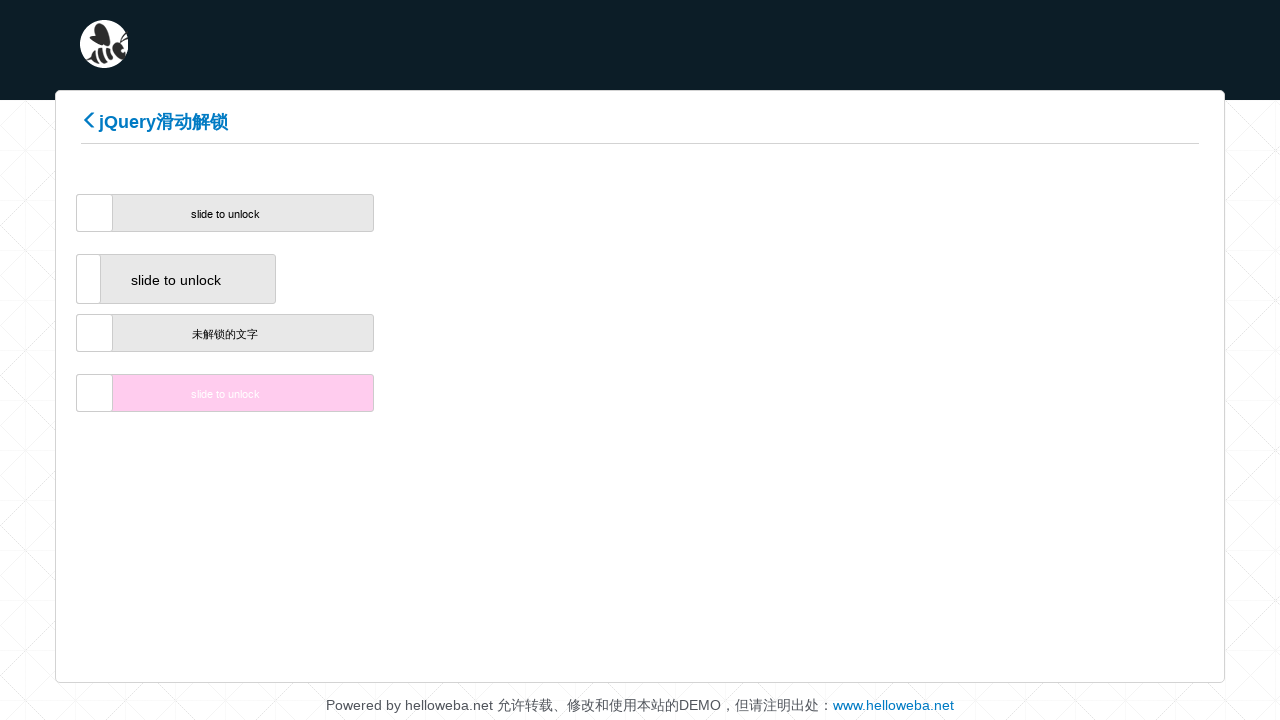

Located the slider handle element
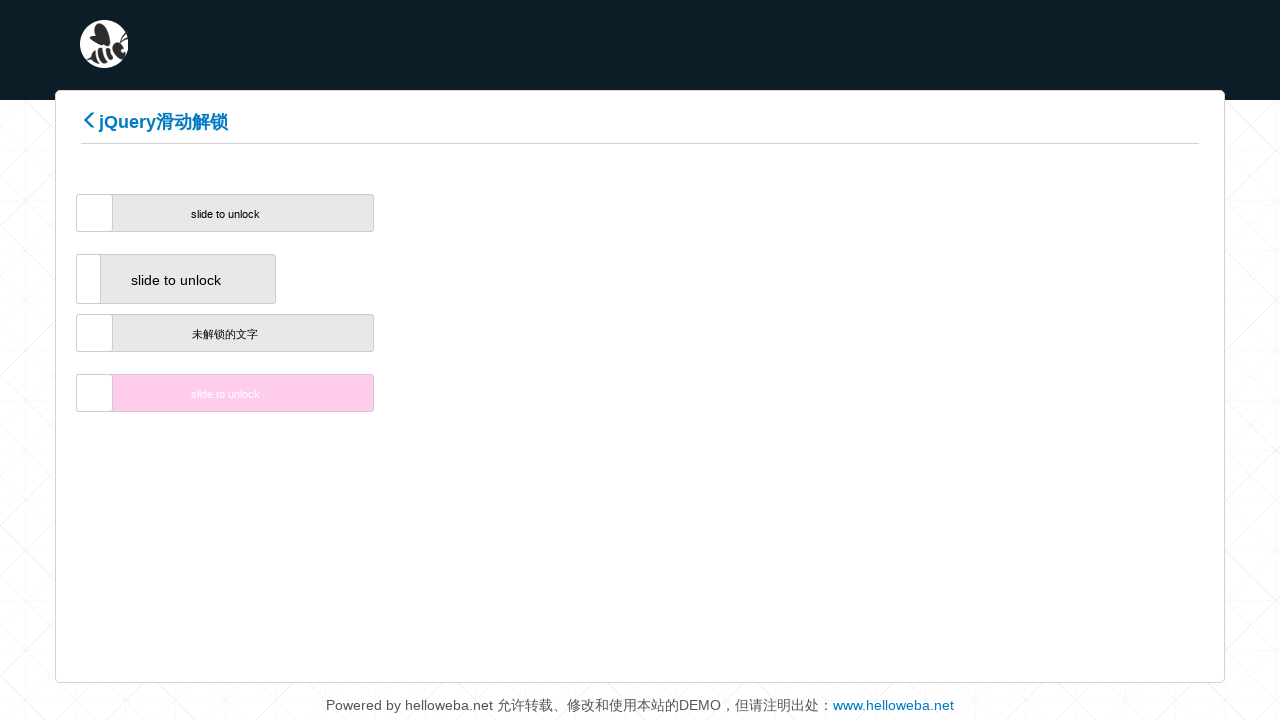

Located the slider background track element
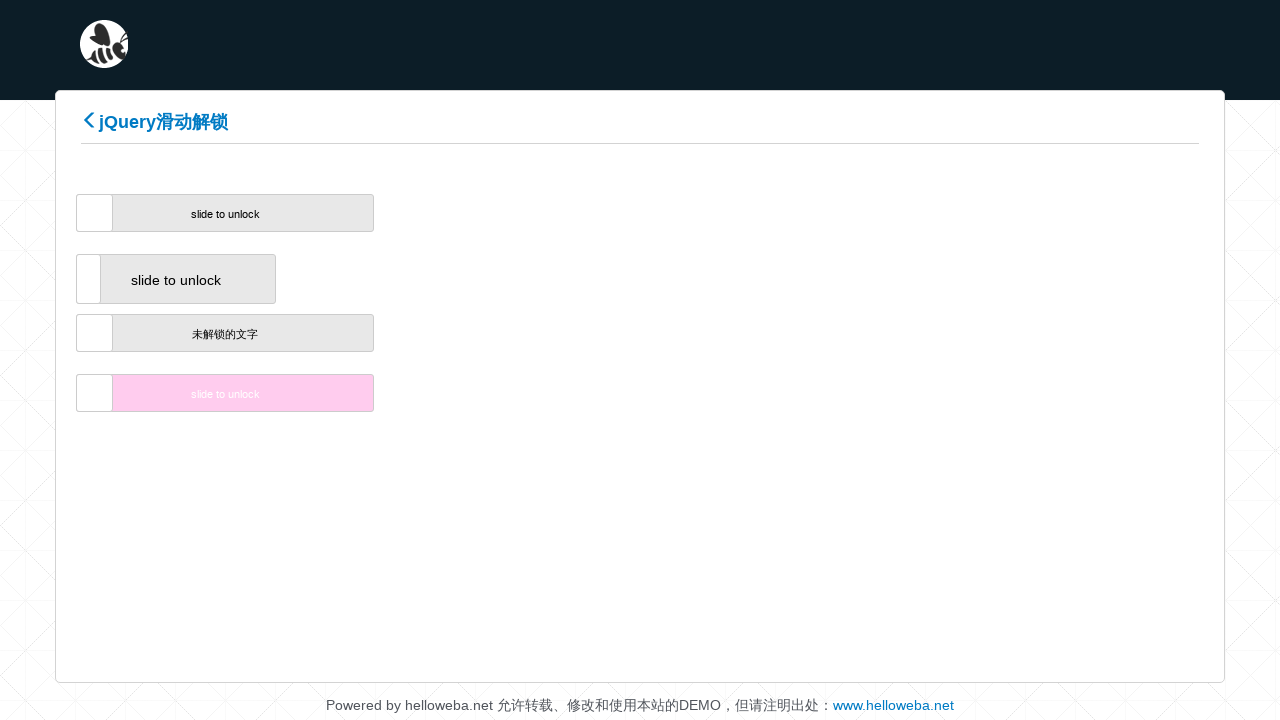

Retrieved bounding box of the background track
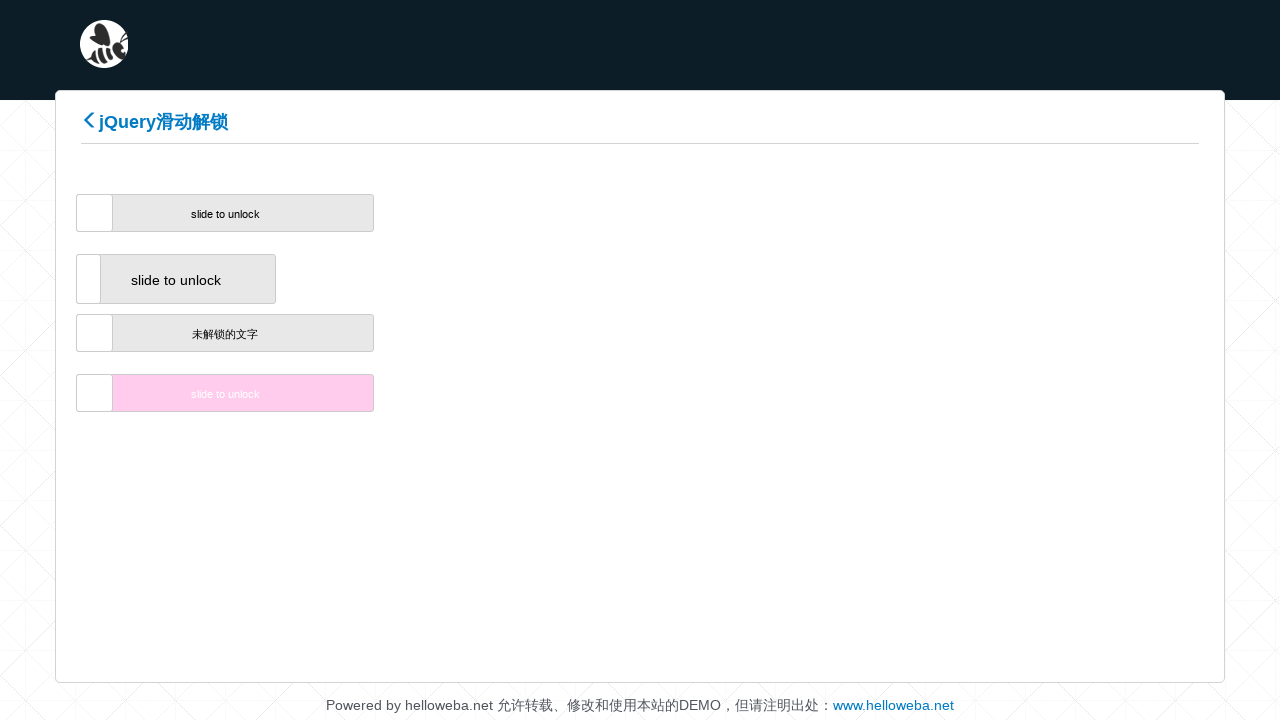

Retrieved bounding box of the slider handle
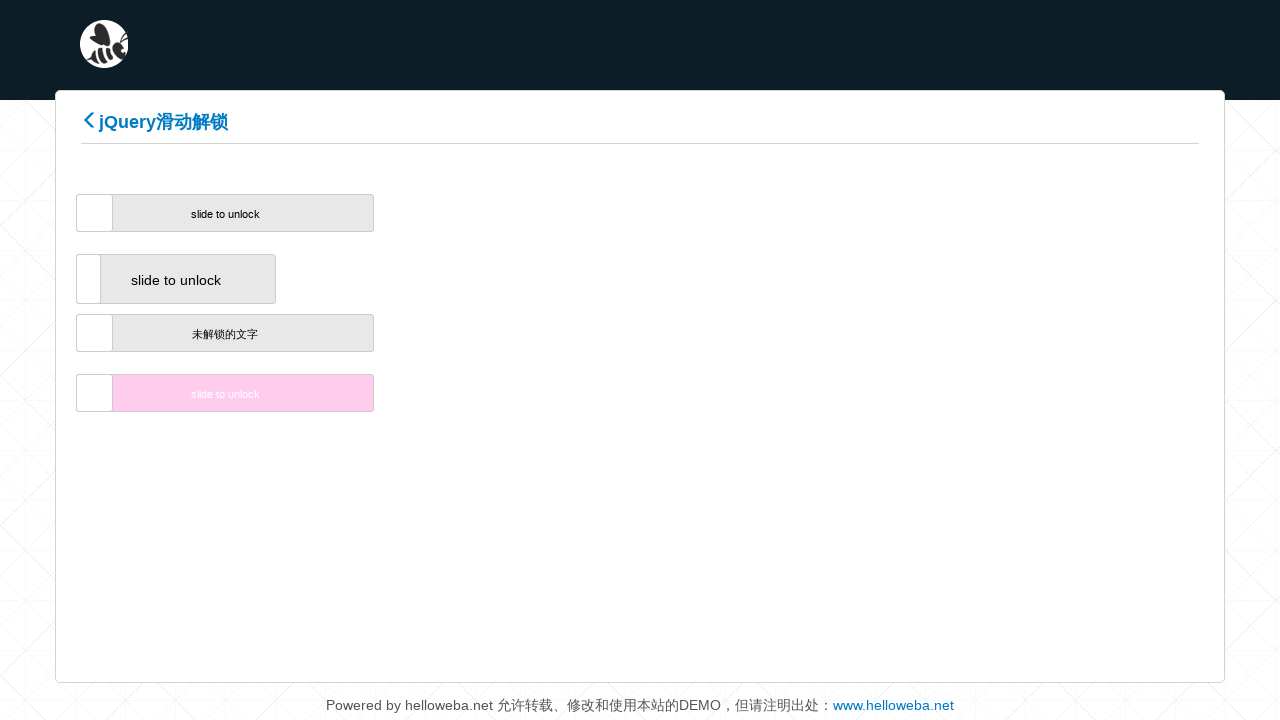

Calculated drag distance based on track and handle dimensions
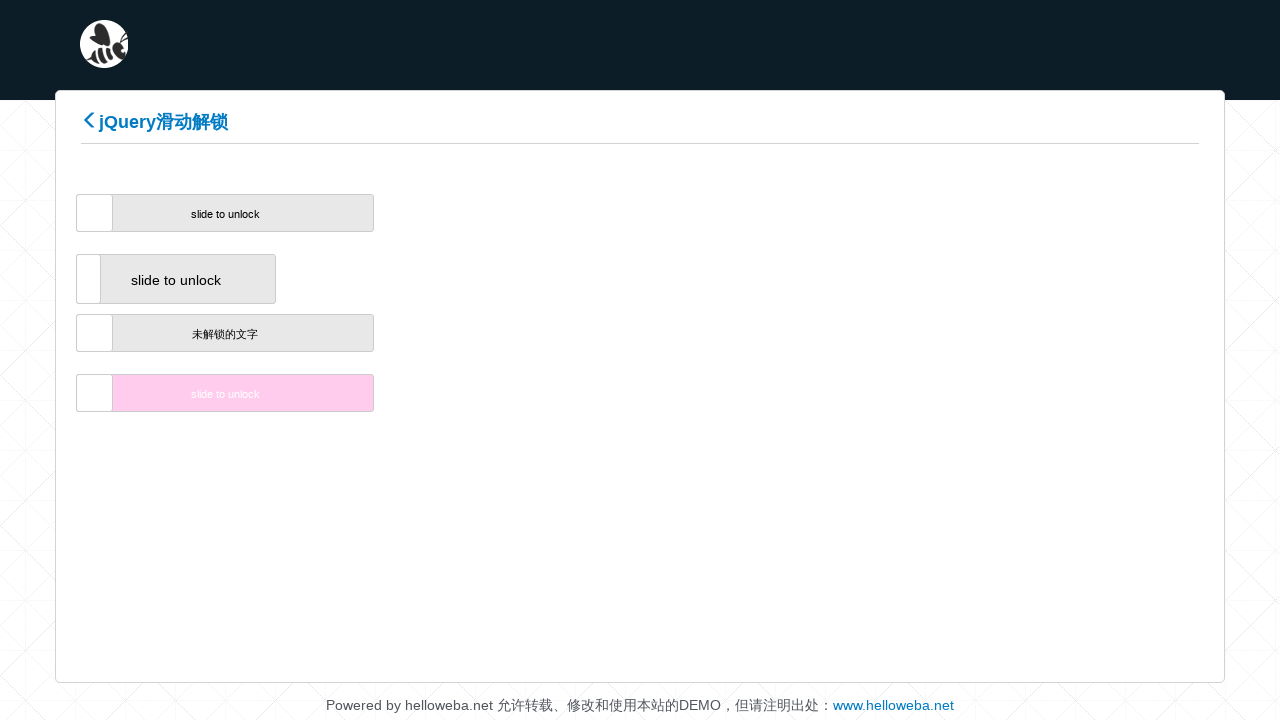

Dragged slider handle across the unlock bar to near the end at (365, 214)
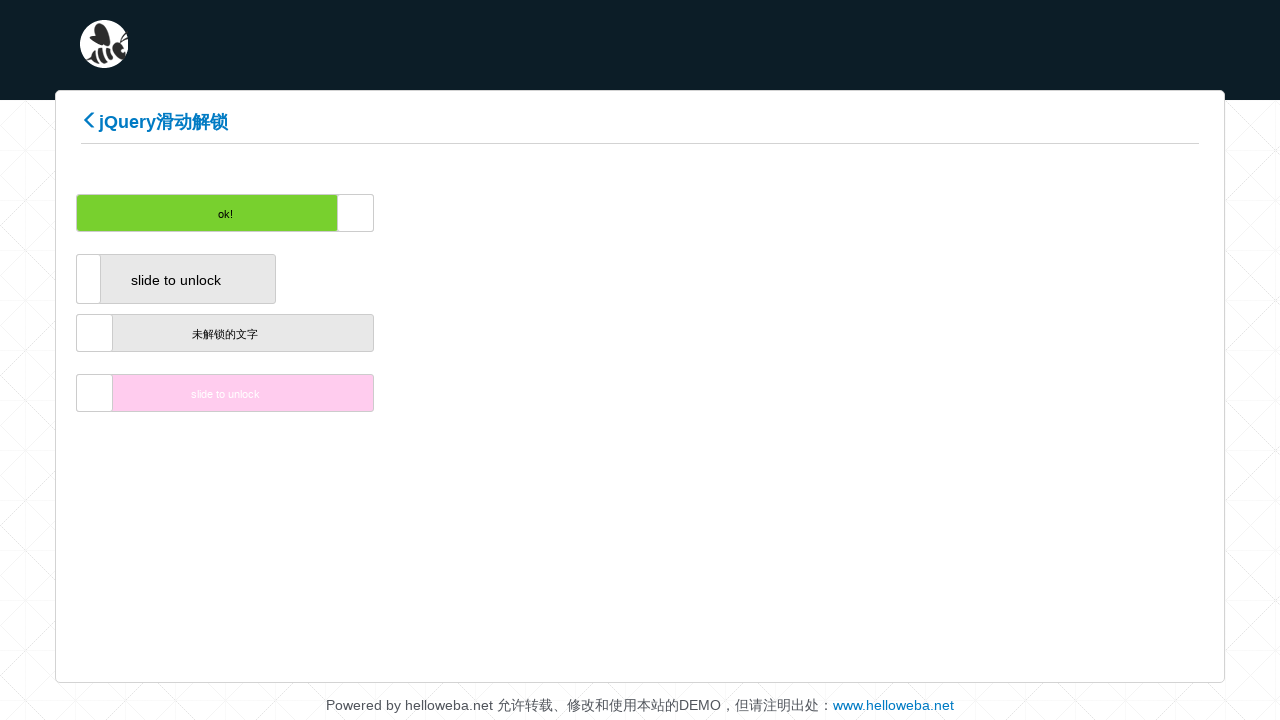

Waited 1 second for success alert to appear
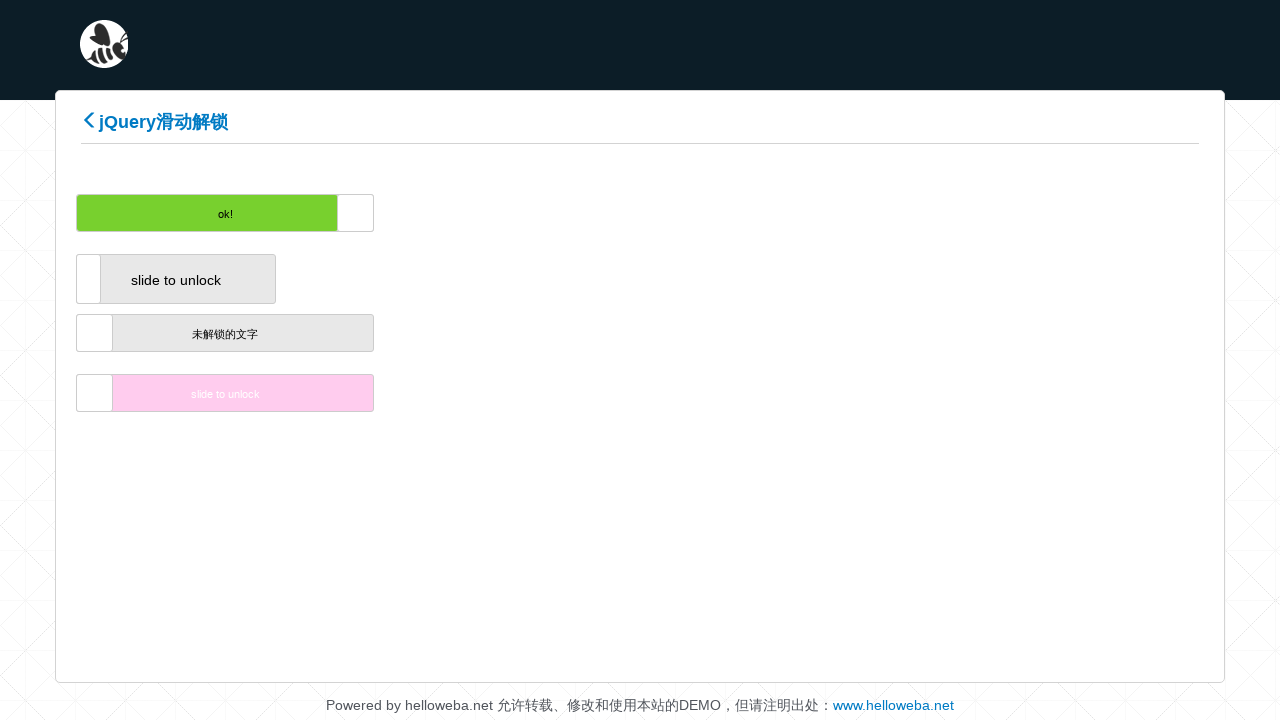

Registered dialog handler to accept success alert
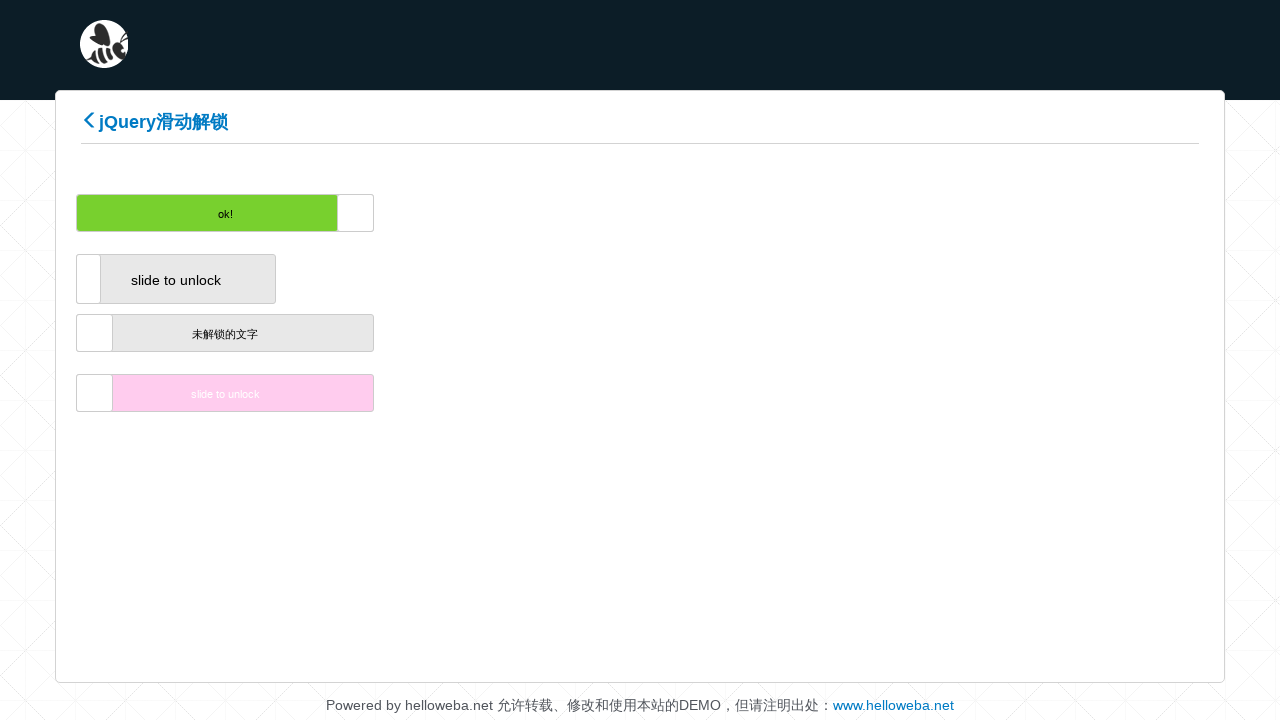

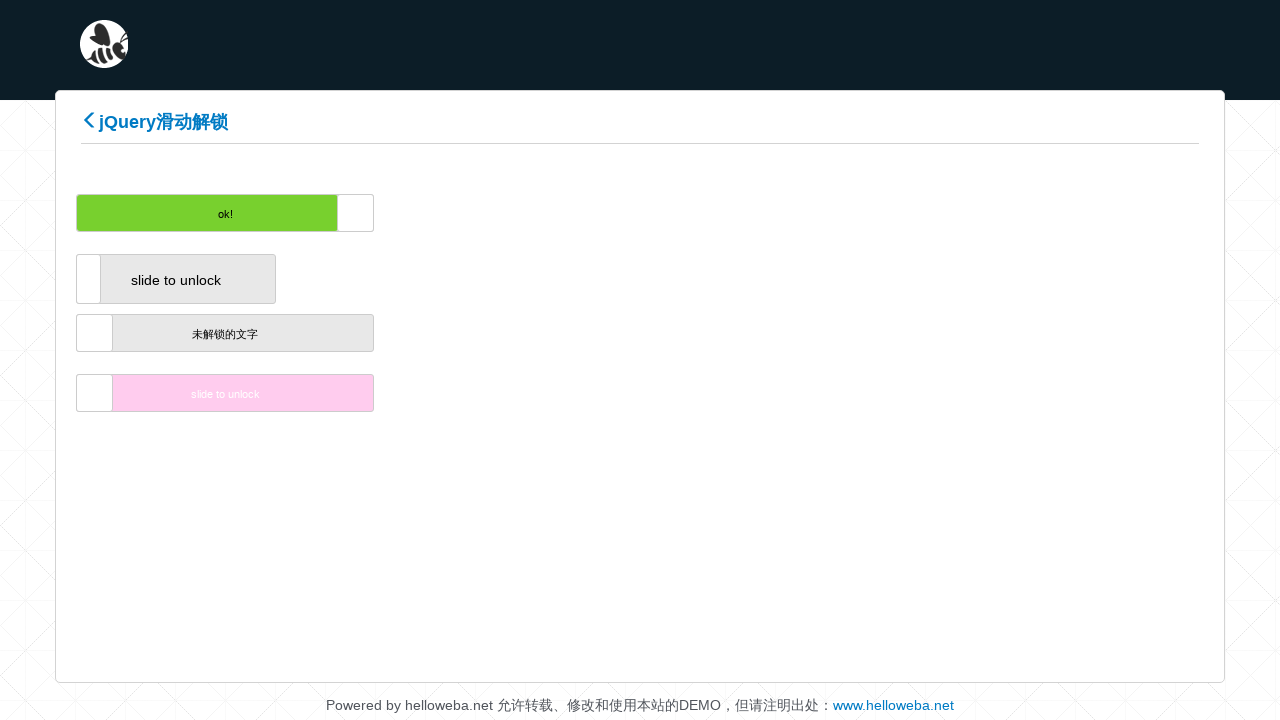